Fills out a practice form by entering first name and last name using keyboard actions, then selects gender and experience level radio buttons

Starting URL: https://awesomeqa.com/practice.html

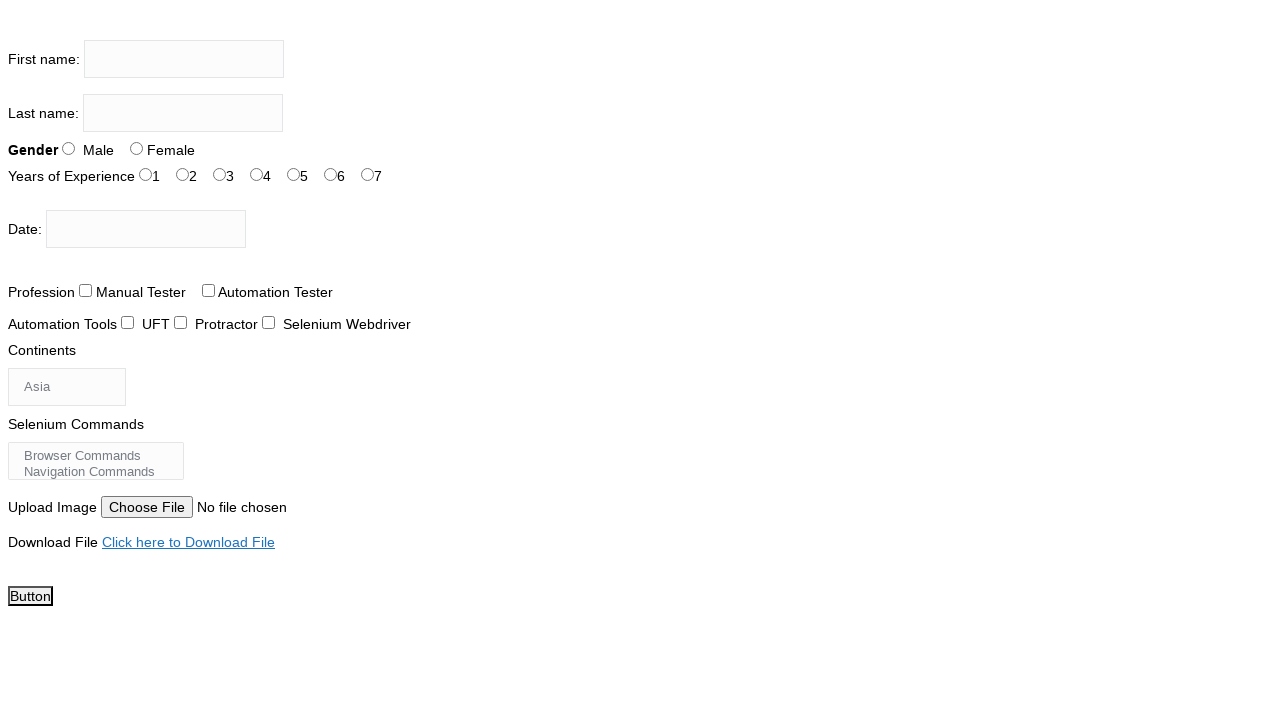

Clicked on first name input field at (184, 59) on xpath=//input[@name='firstname']
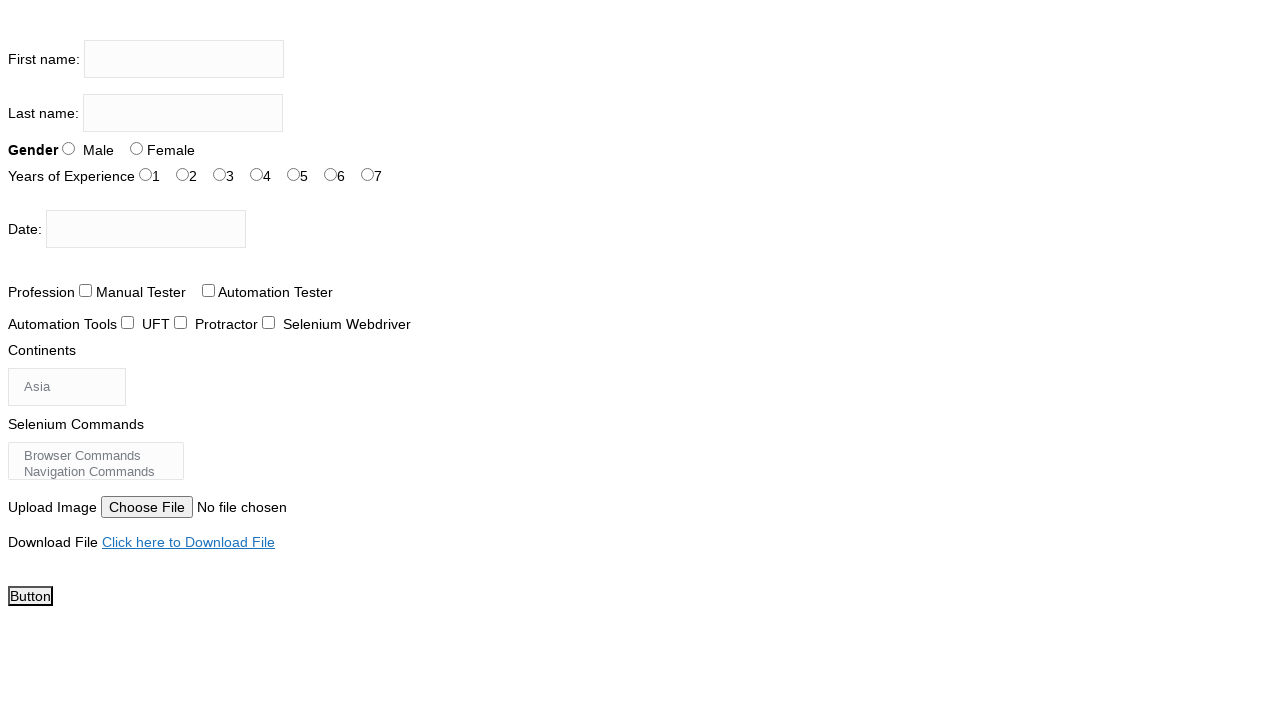

Pressed Shift key down
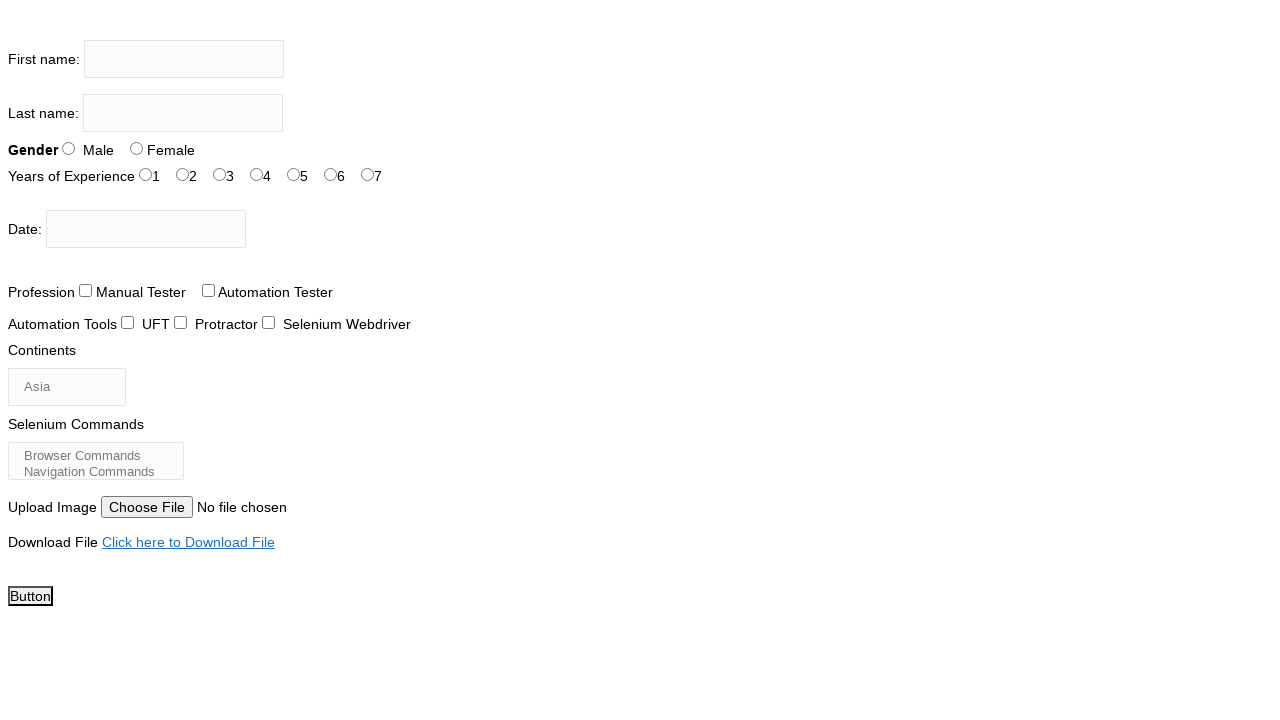

Typed 'naveen' in first name field with Shift modifier on //input[@name='firstname']
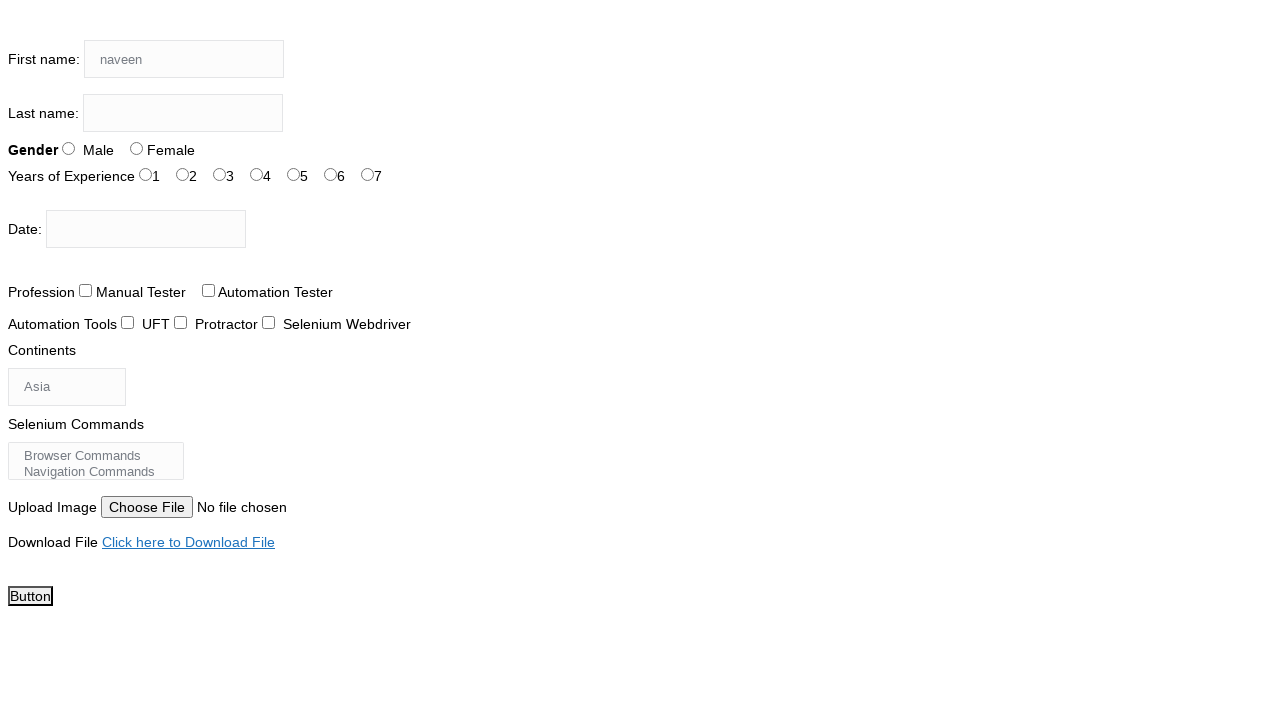

Released Shift key
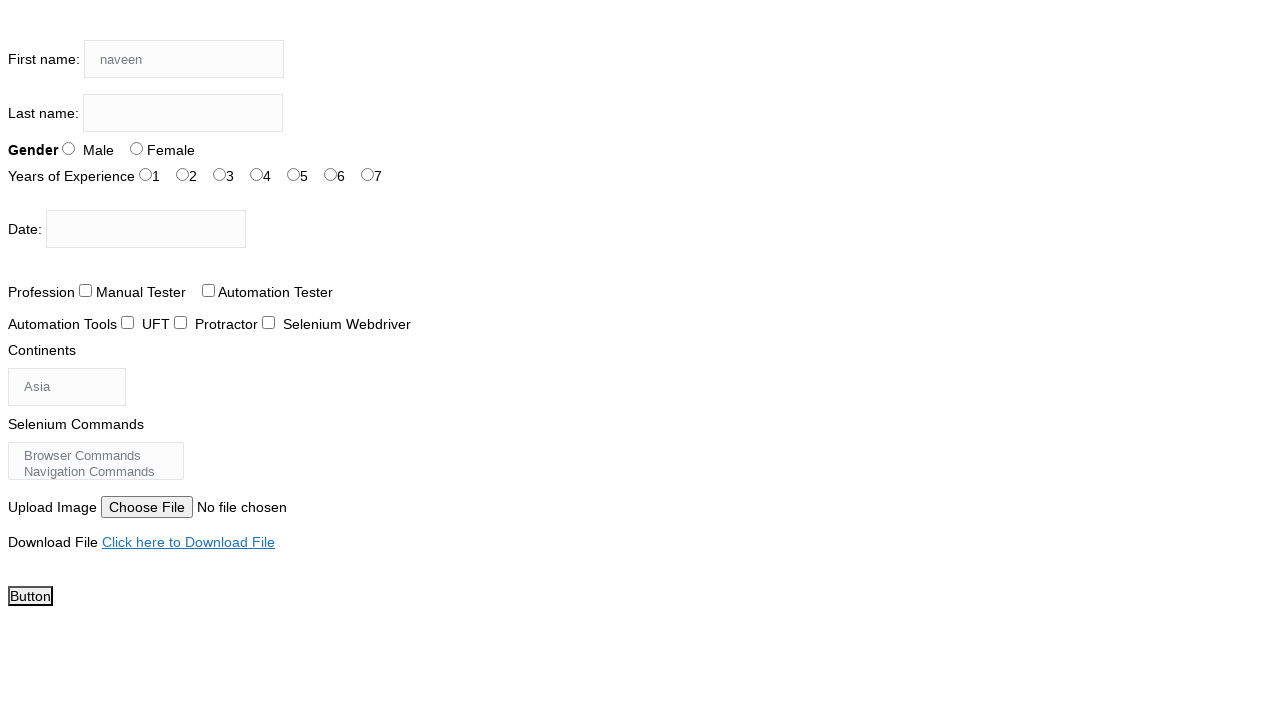

Clicked on last name input field at (183, 113) on xpath=//input[@name='lastname']
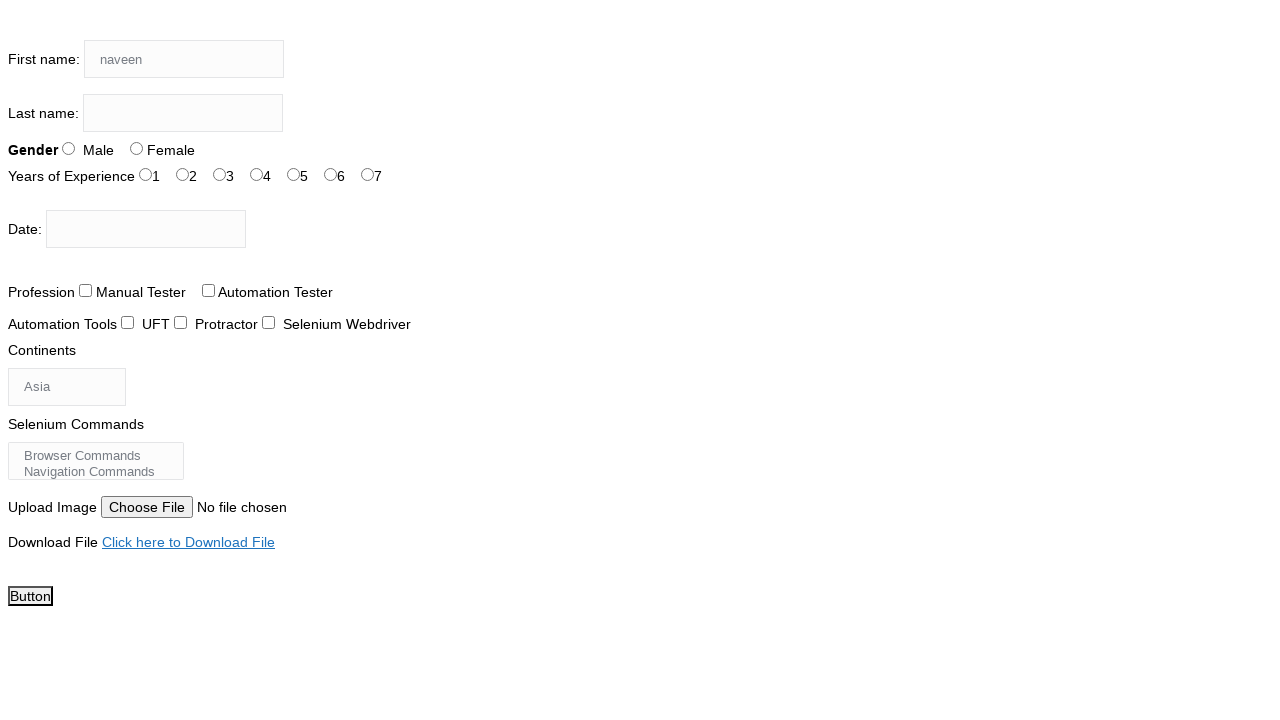

Pressed Shift key down
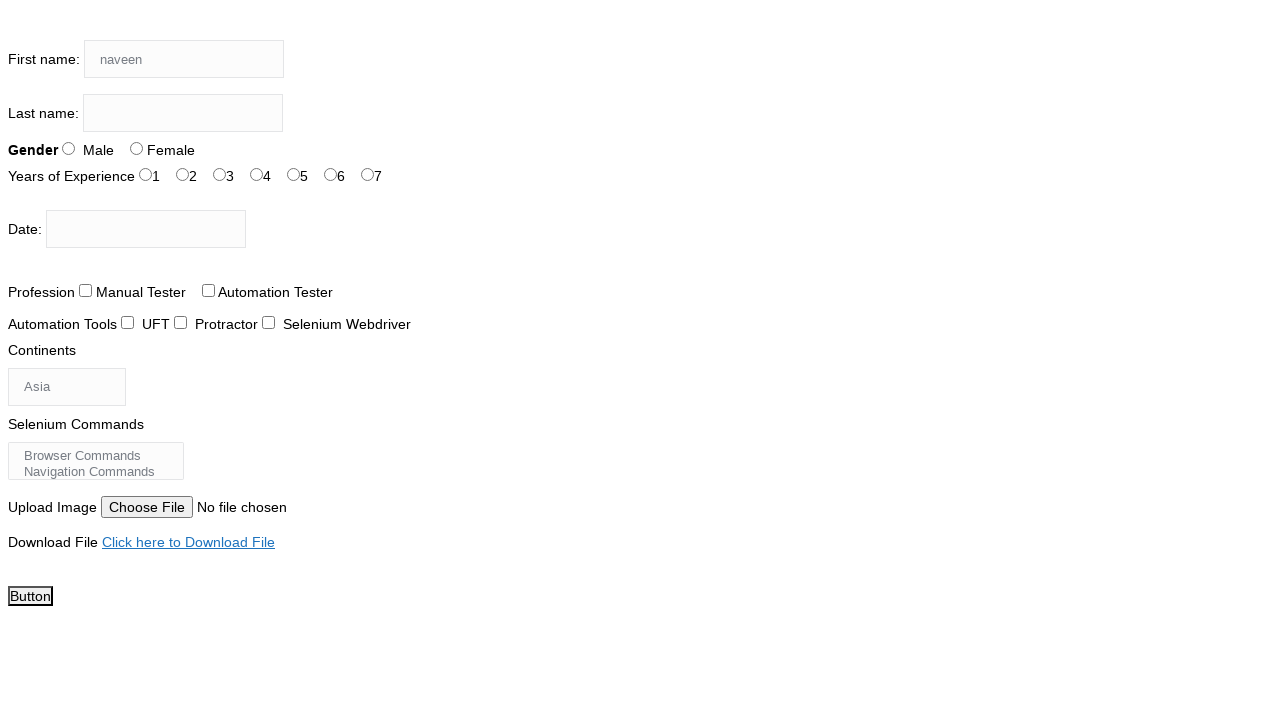

Typed 'KUMAR' in last name field with Shift modifier on //input[@name='lastname']
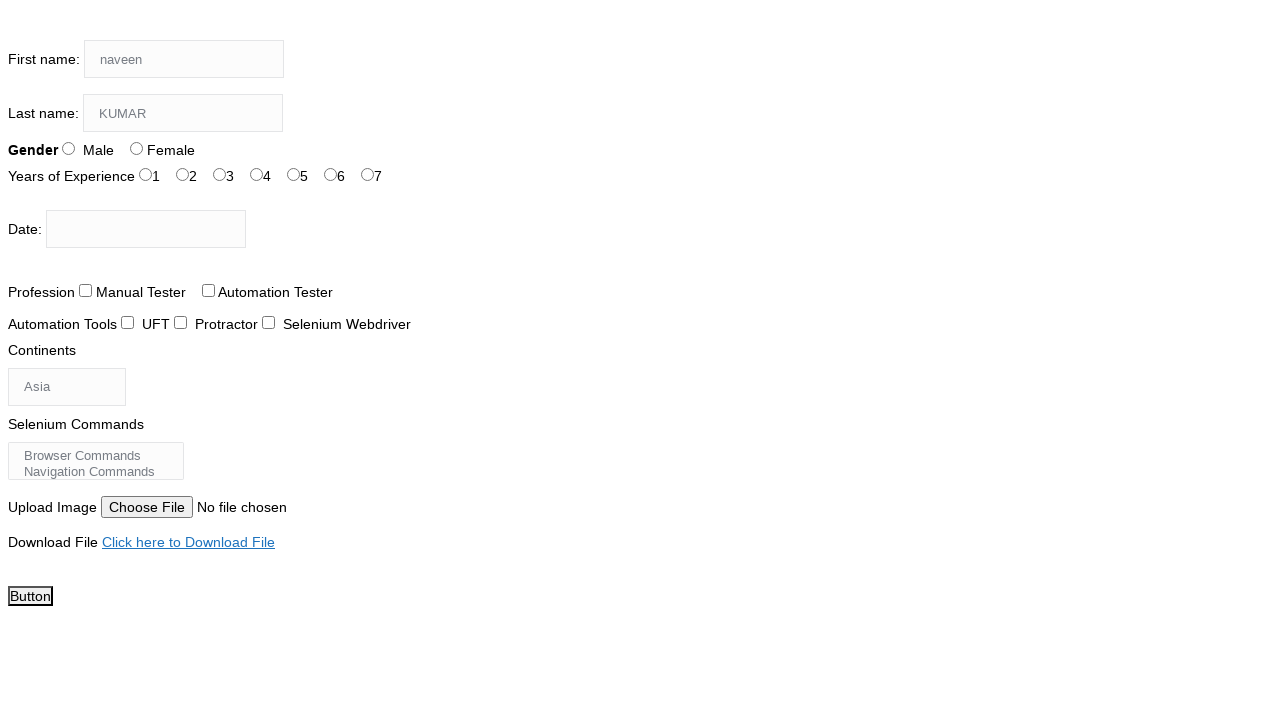

Released Shift key
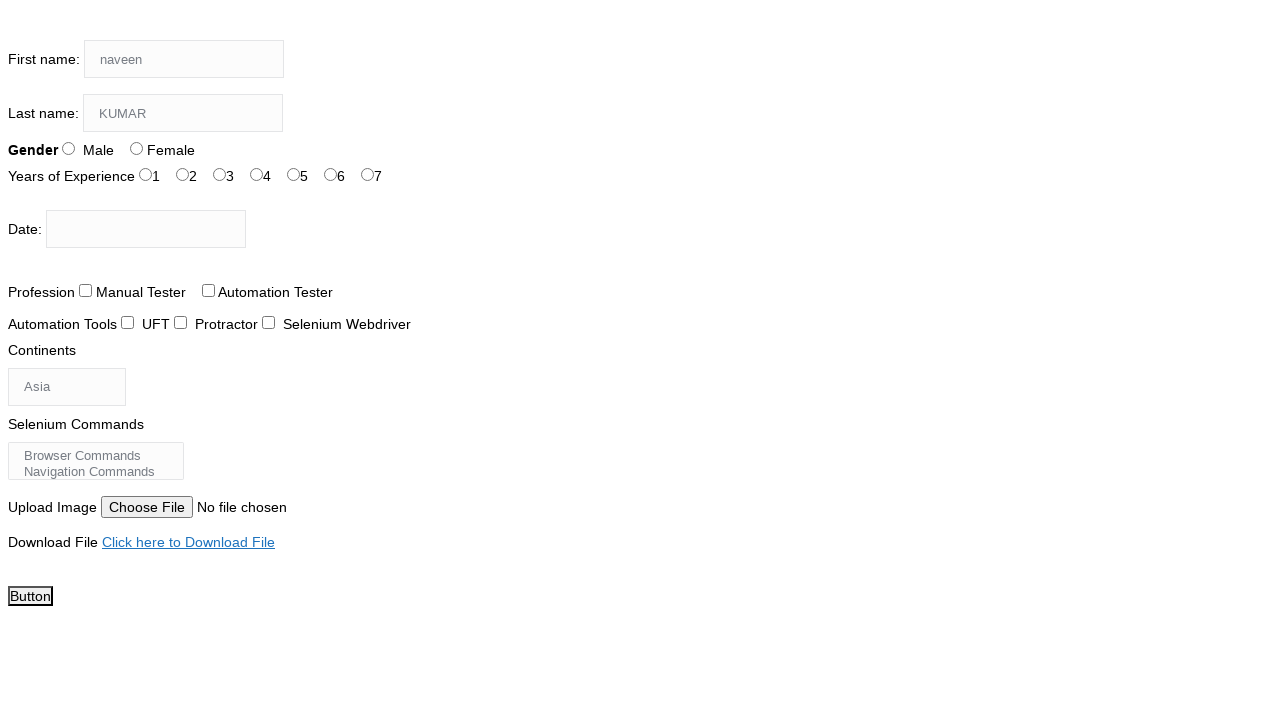

Selected male gender radio button at (68, 148) on #sex-0
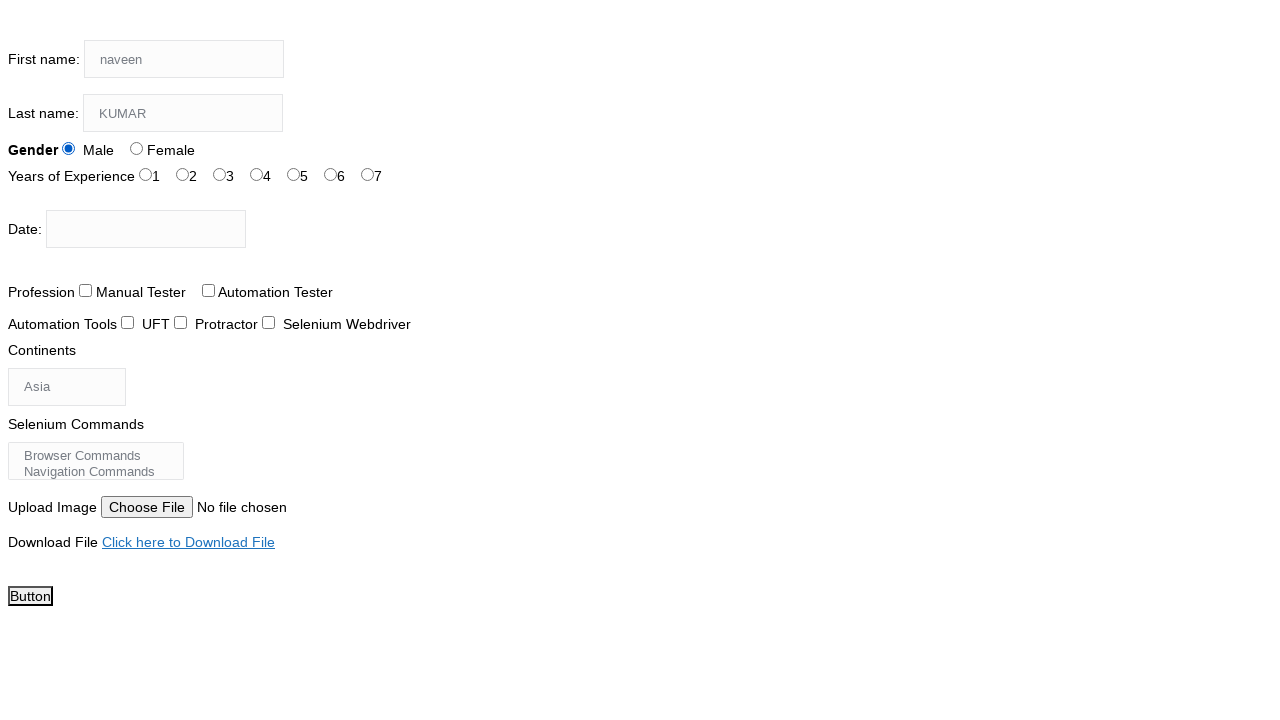

Selected 5 years experience radio button at (294, 174) on #exp-4
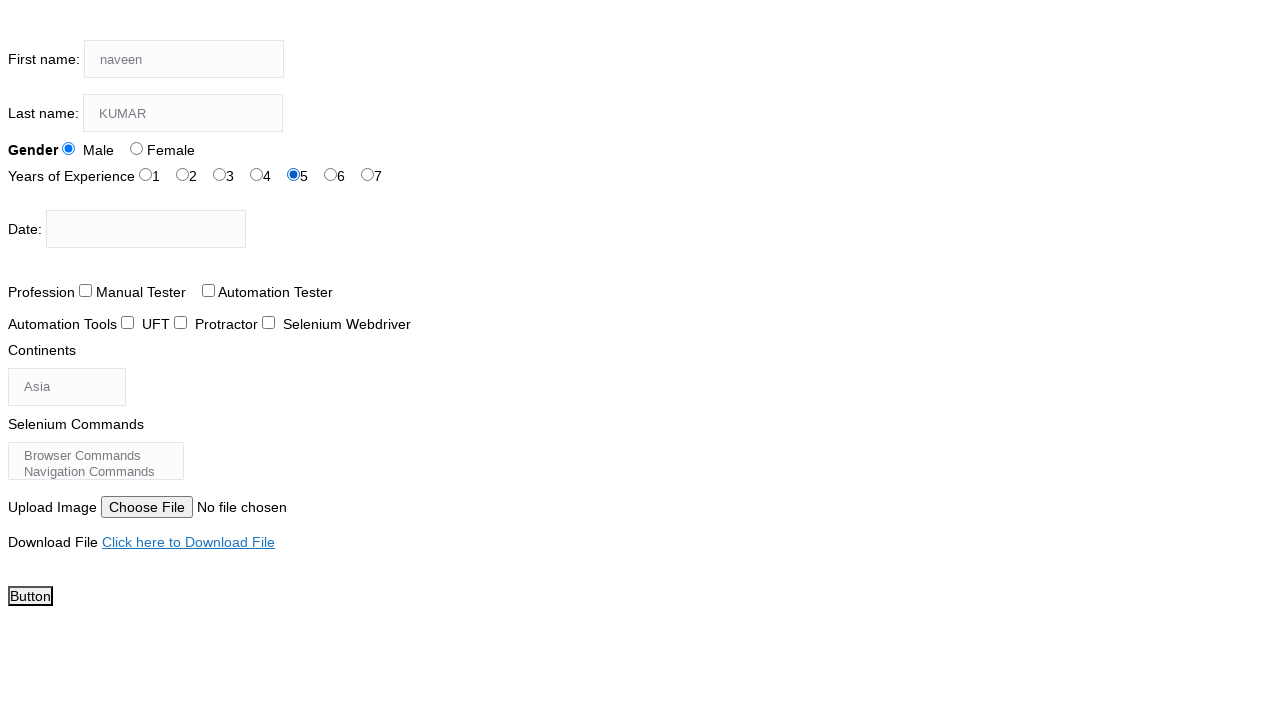

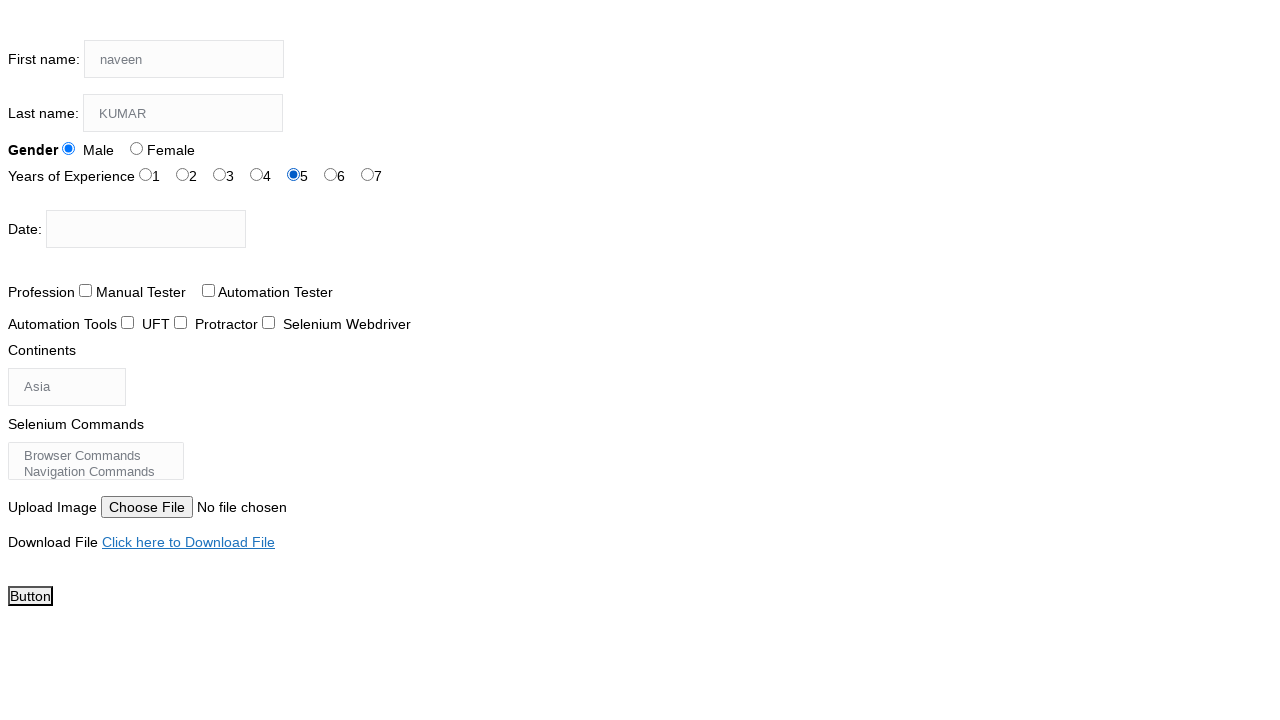